Tests adding Samsung Galaxy S6 phone to the shopping cart by navigating to phones category, selecting the first phone, and clicking add to cart.

Starting URL: https://www.demoblaze.com/

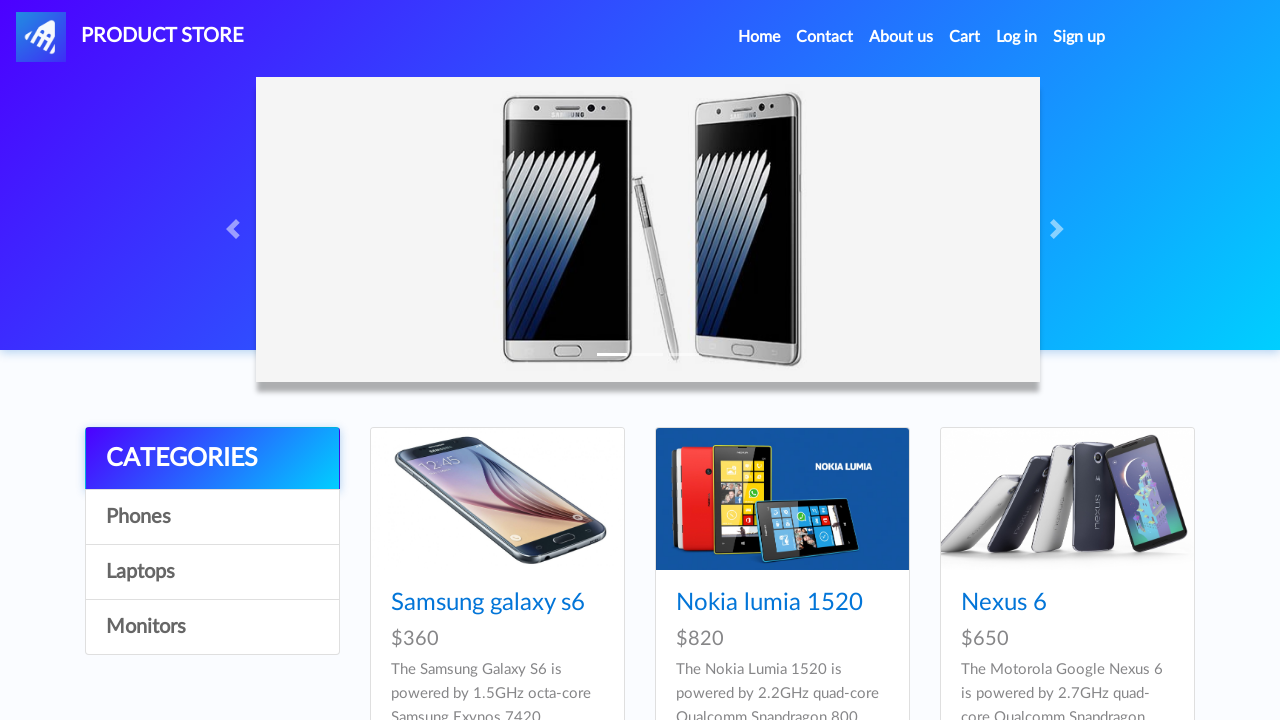

Clicked on Phones category at (212, 517) on #itemc
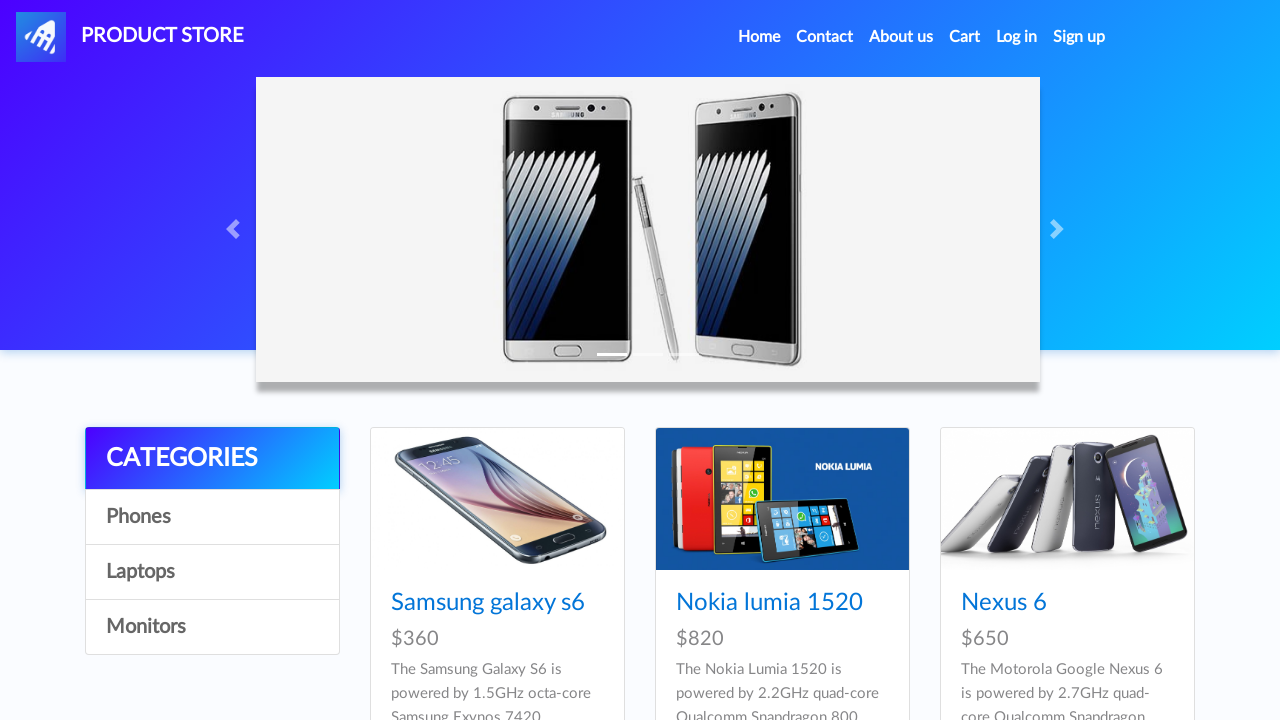

First phone (Samsung Galaxy S6) appeared in the product list
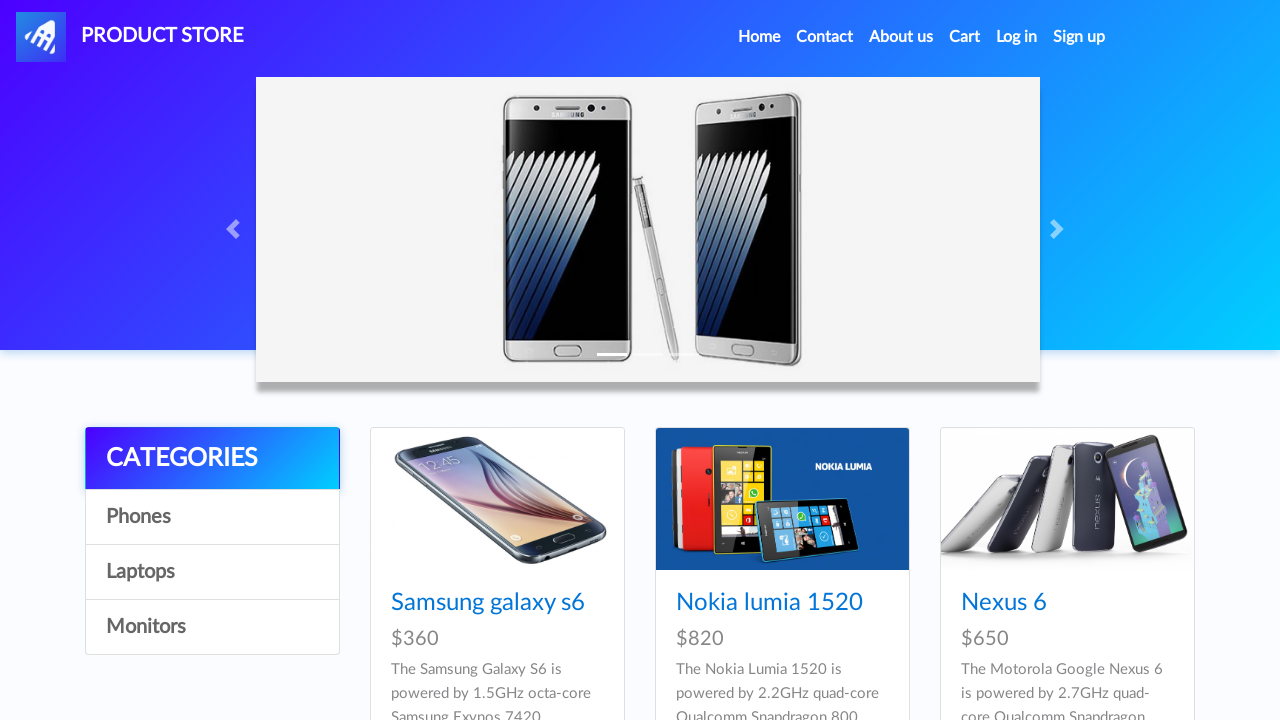

Clicked on Samsung Galaxy S6 phone at (488, 603) on #tbodyid > div:nth-child(1) > div > div > h4 > a
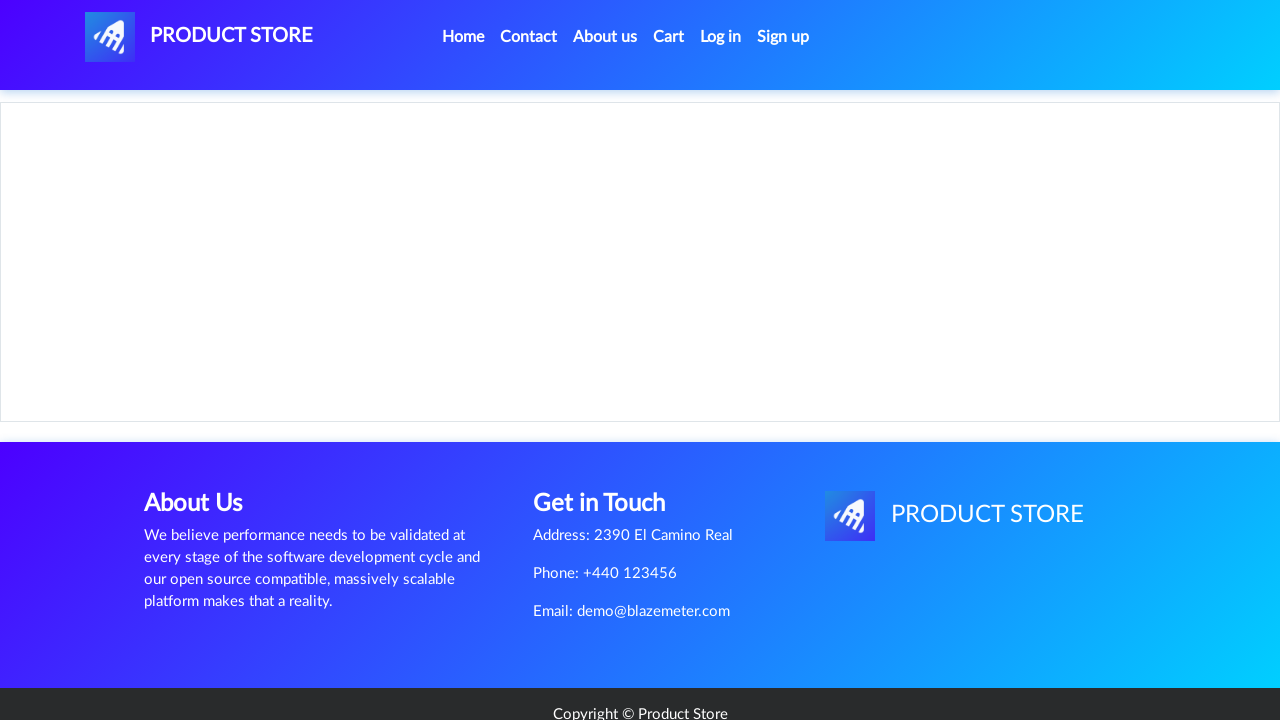

Add to cart button loaded on product details page
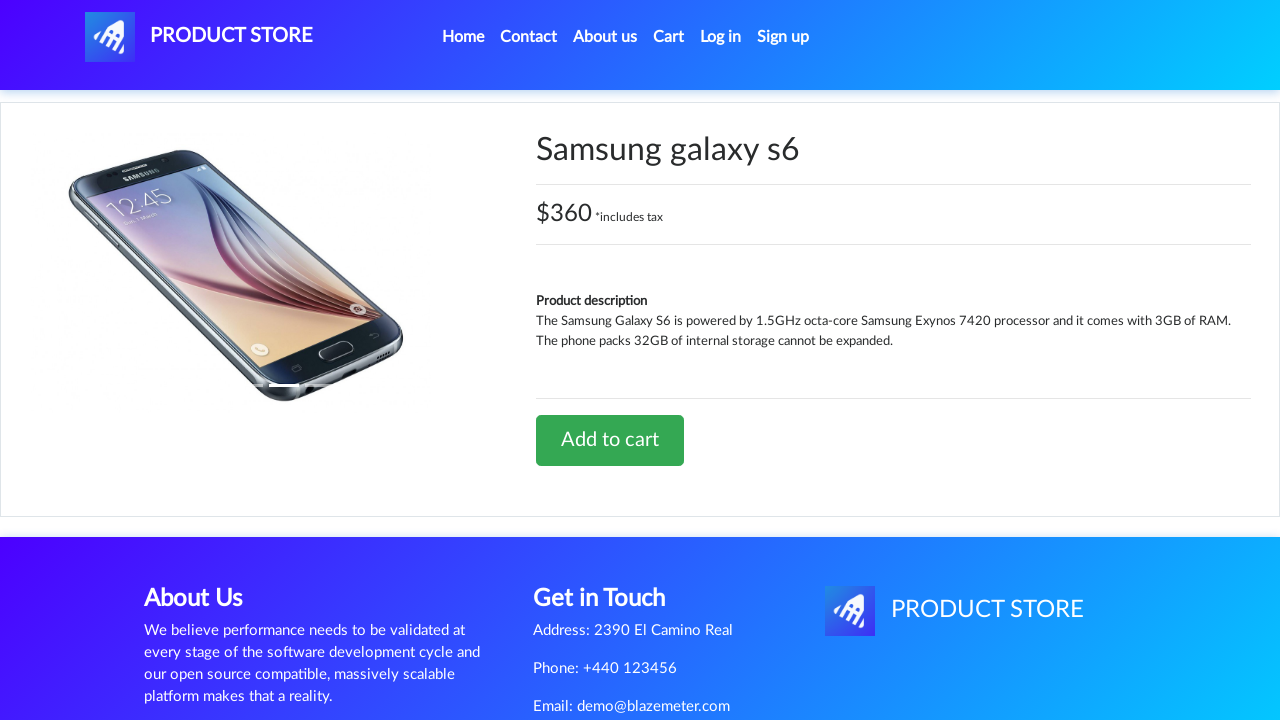

Clicked Add to cart button for Samsung Galaxy S6 at (610, 440) on #tbodyid > div.row > div > a
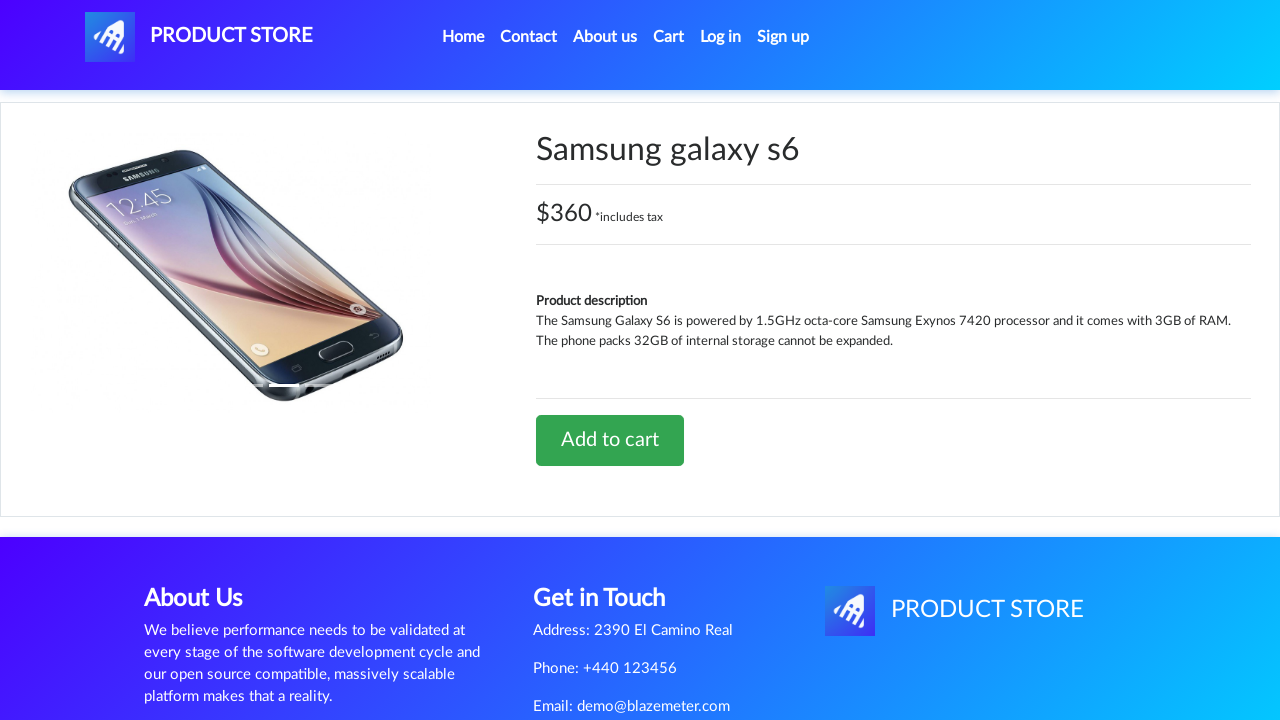

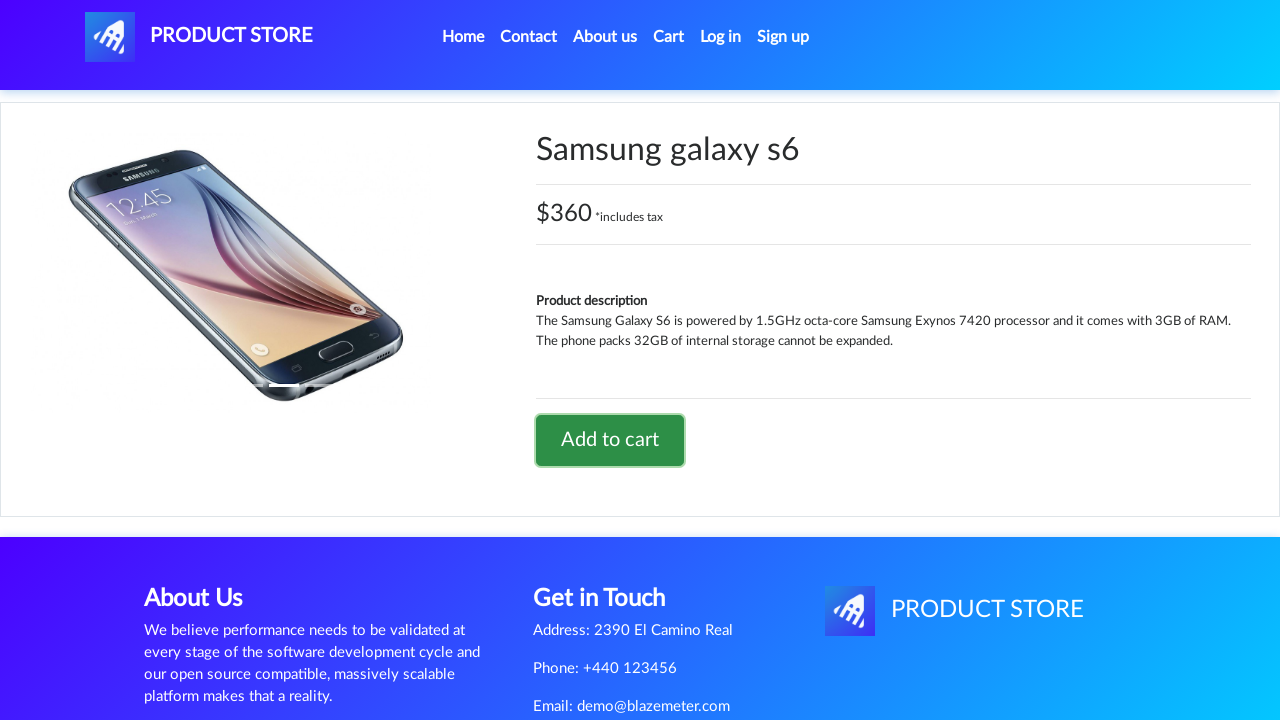